Navigates to the ATG V75 betting page and waits for the race data content to load, verifying that race elements are displayed on the page.

Starting URL: https://www.atg.se/spel/v75

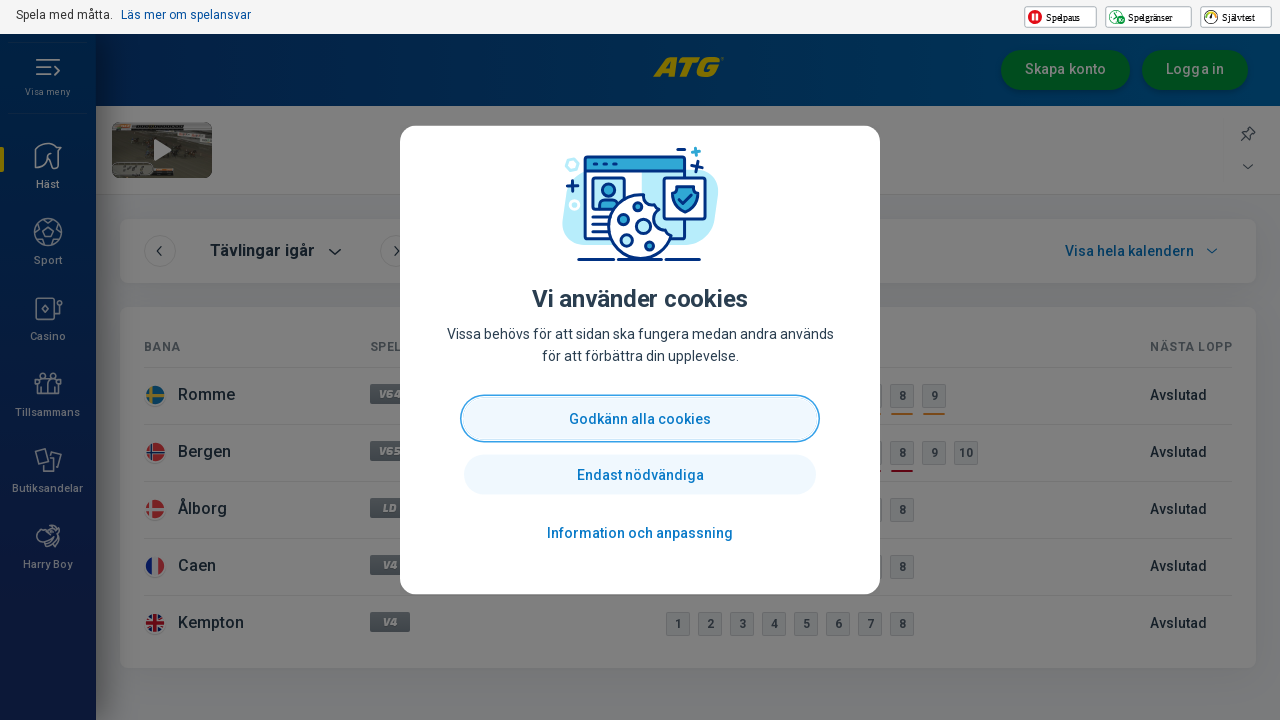

Set viewport size to 1920x1080
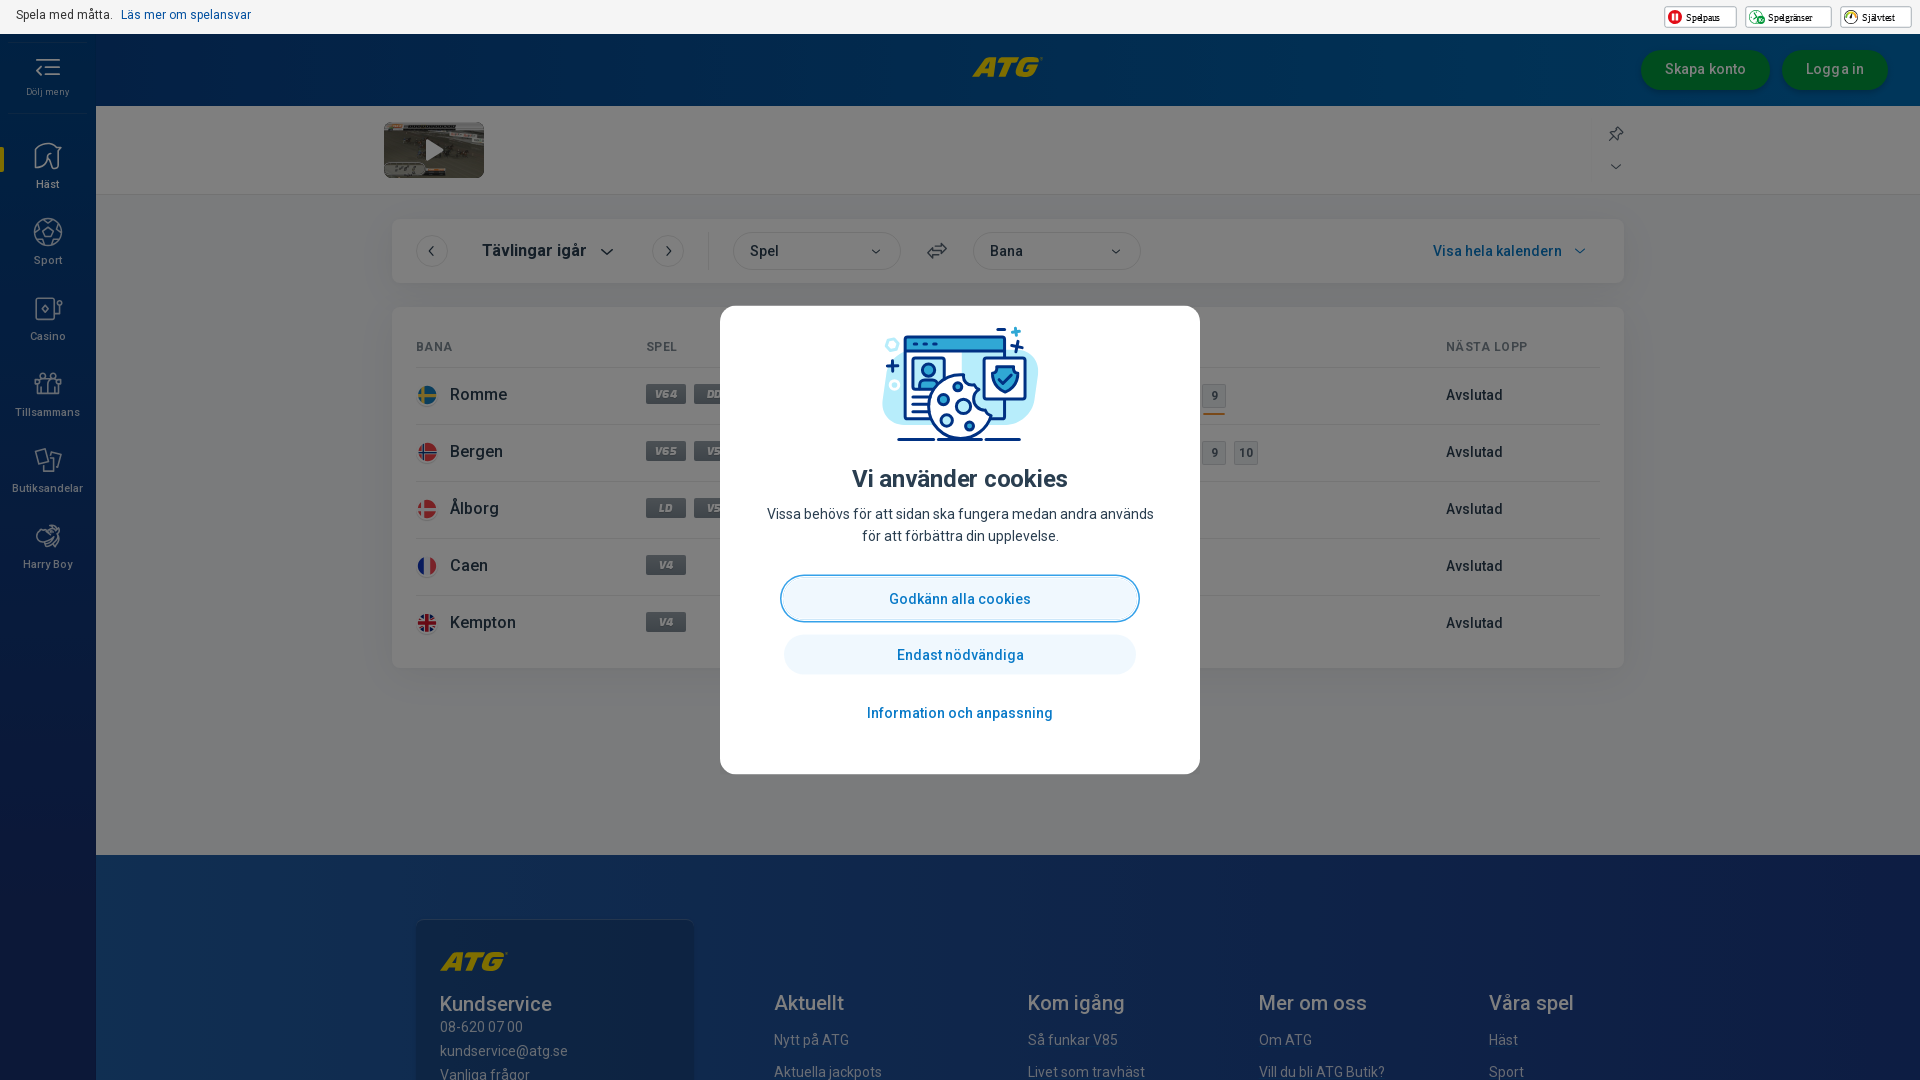

Waited for network to be idle
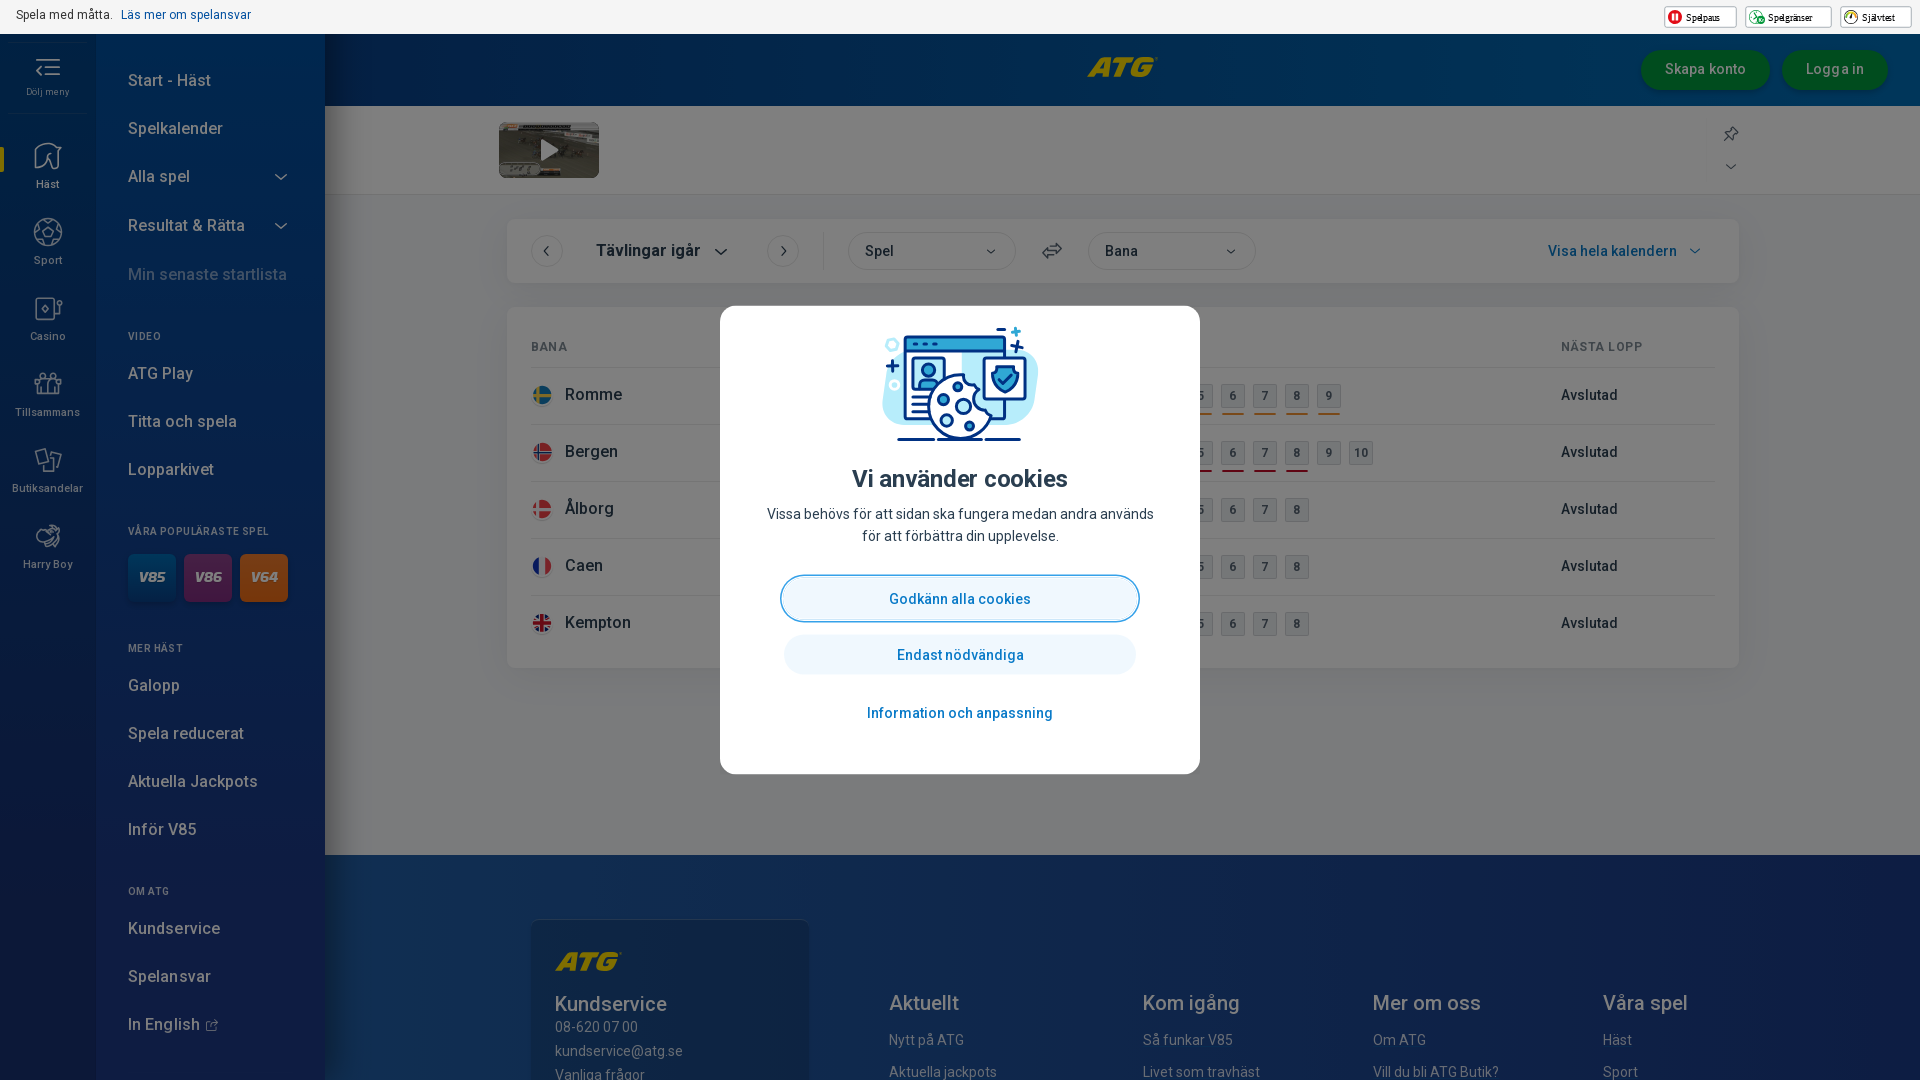

Race data selectors not found, proceeding with general content
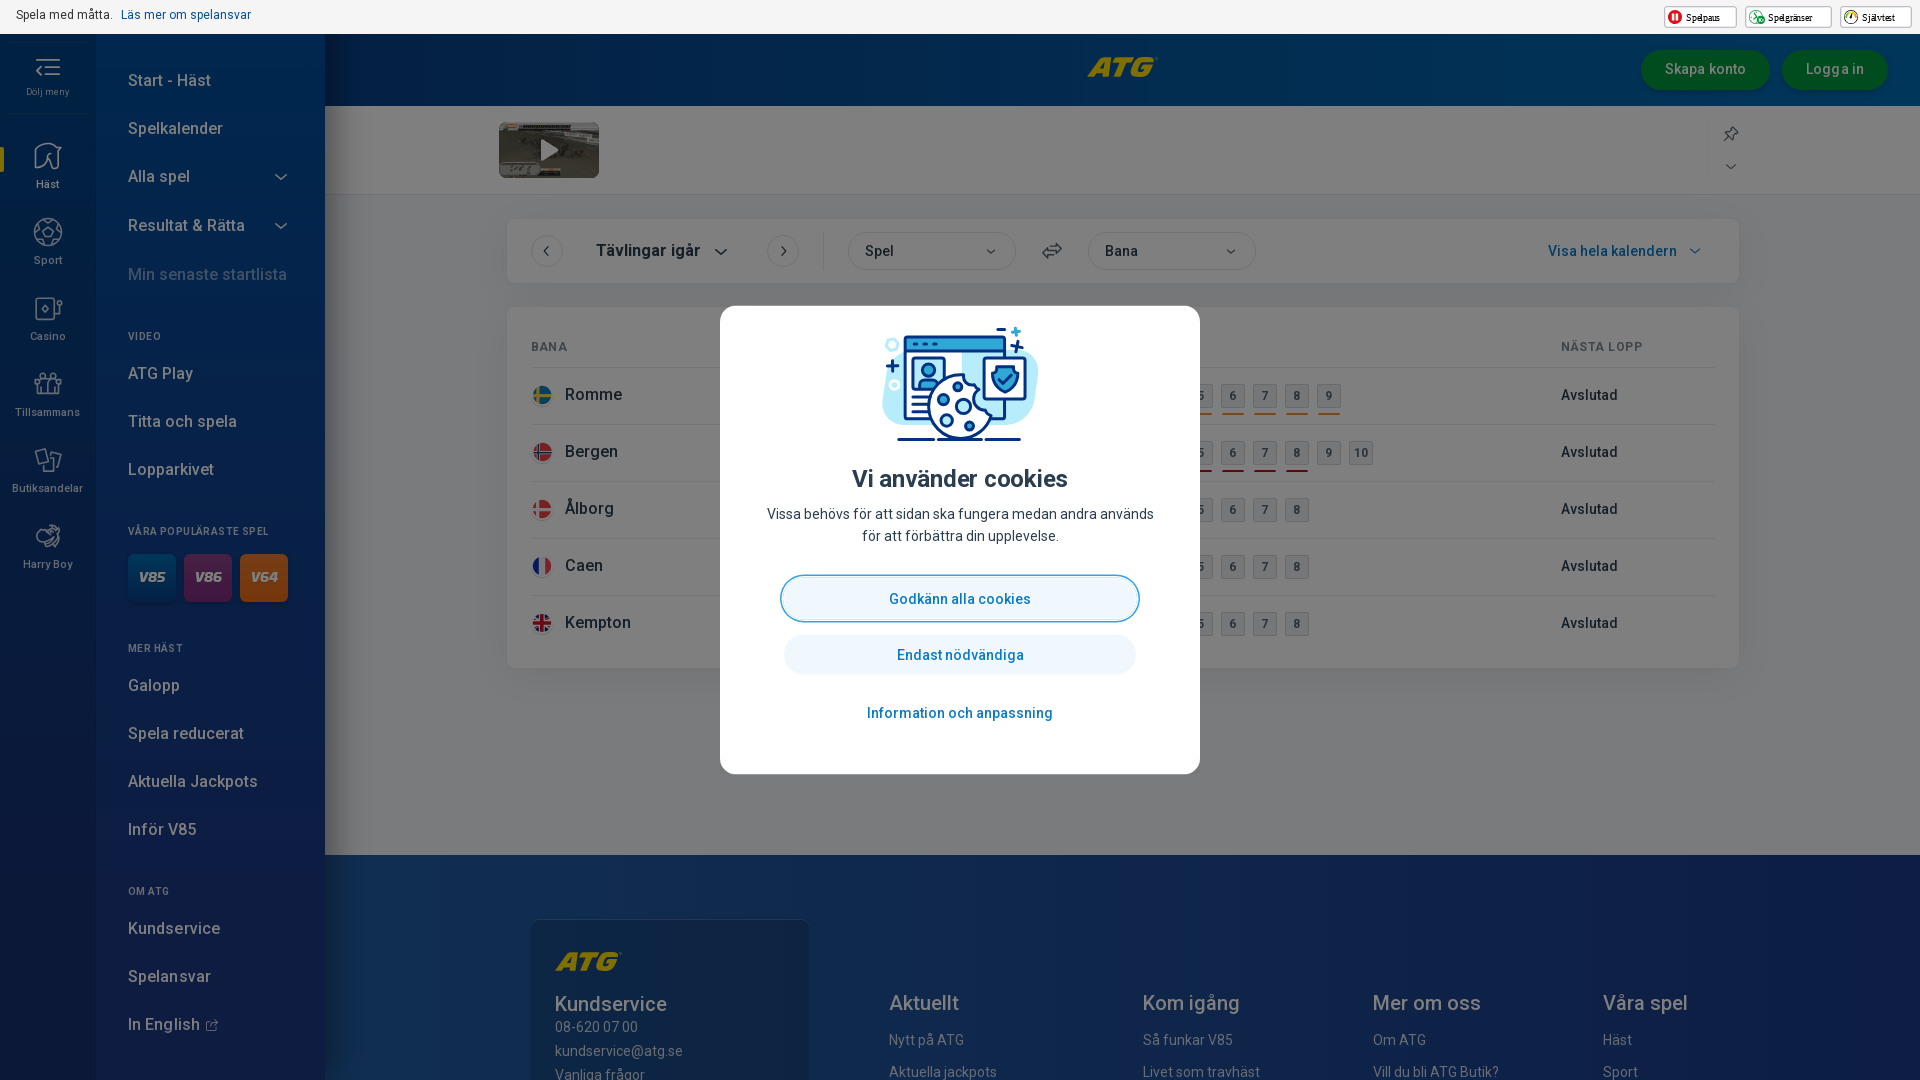

Verified page body element loaded
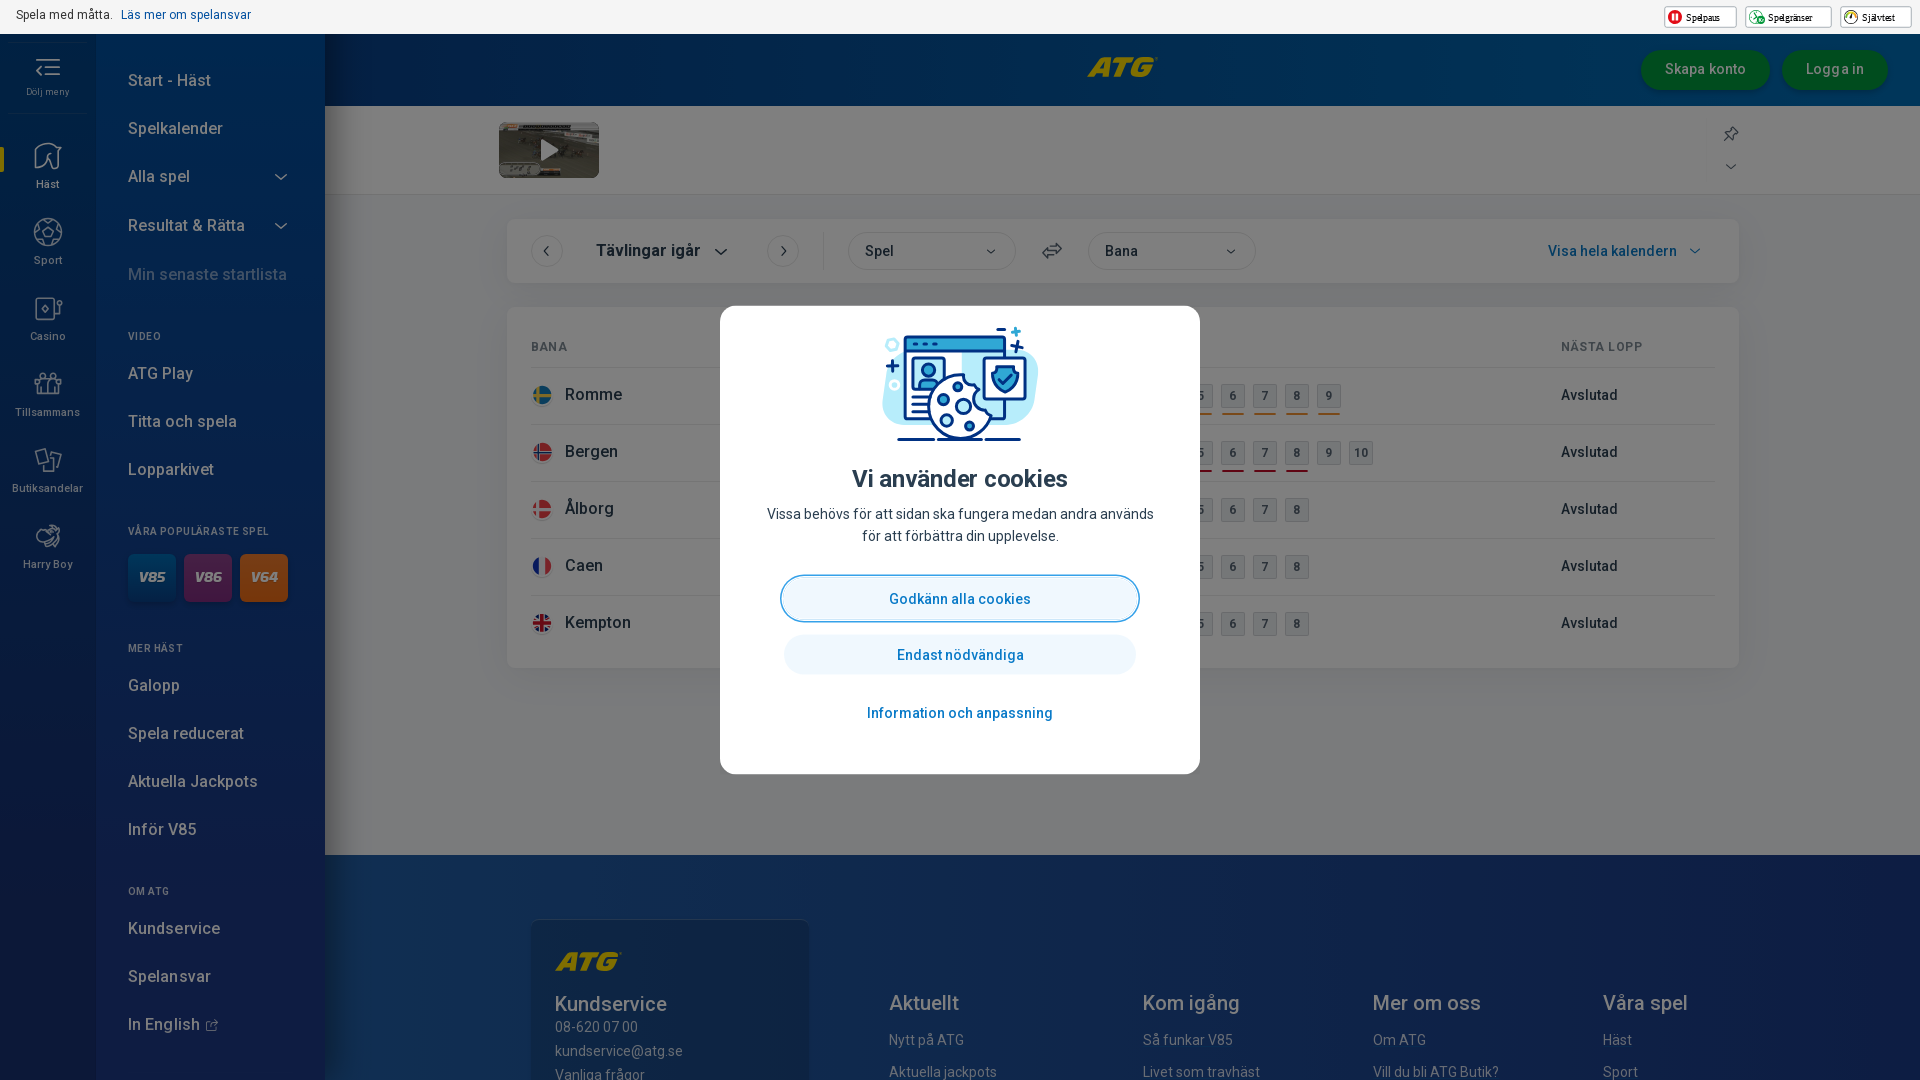

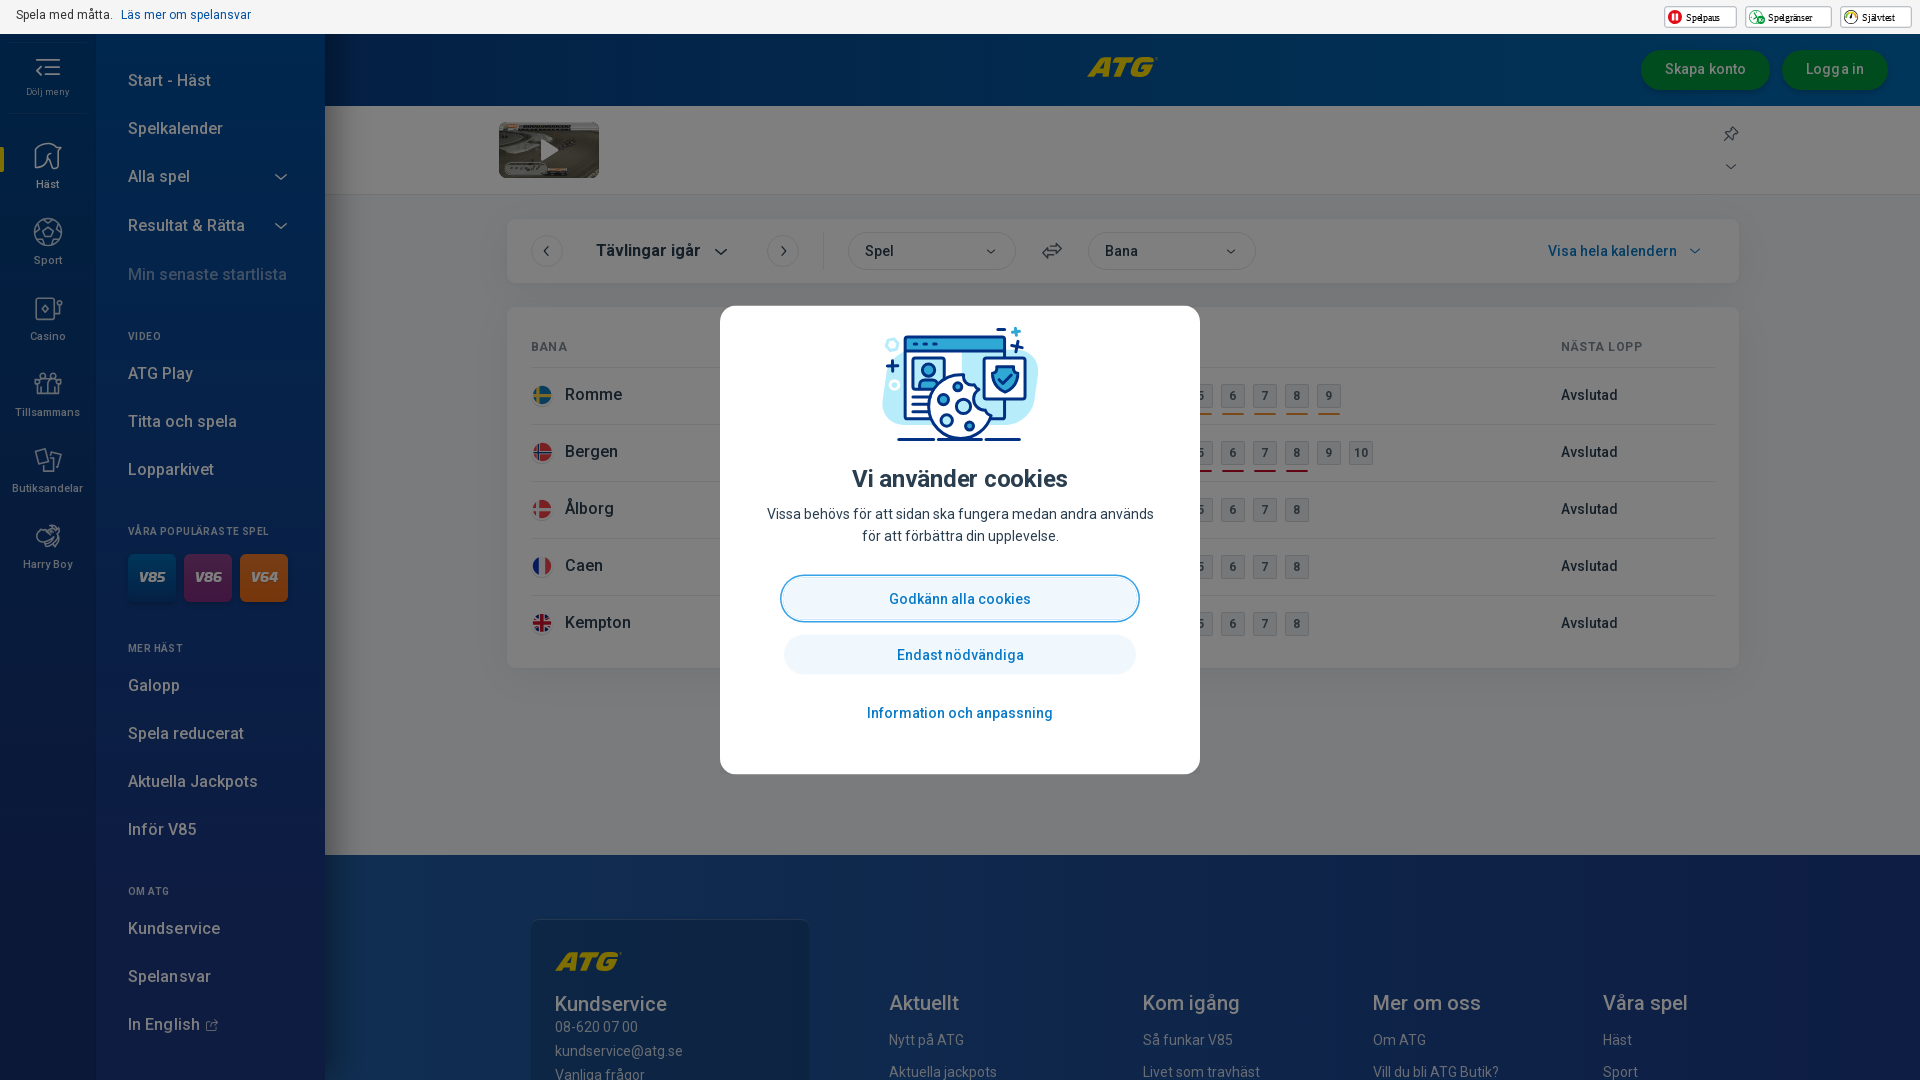